Tests that clicking the Email column header sorts the table alphabetically in ascending order.

Starting URL: http://the-internet.herokuapp.com/tables

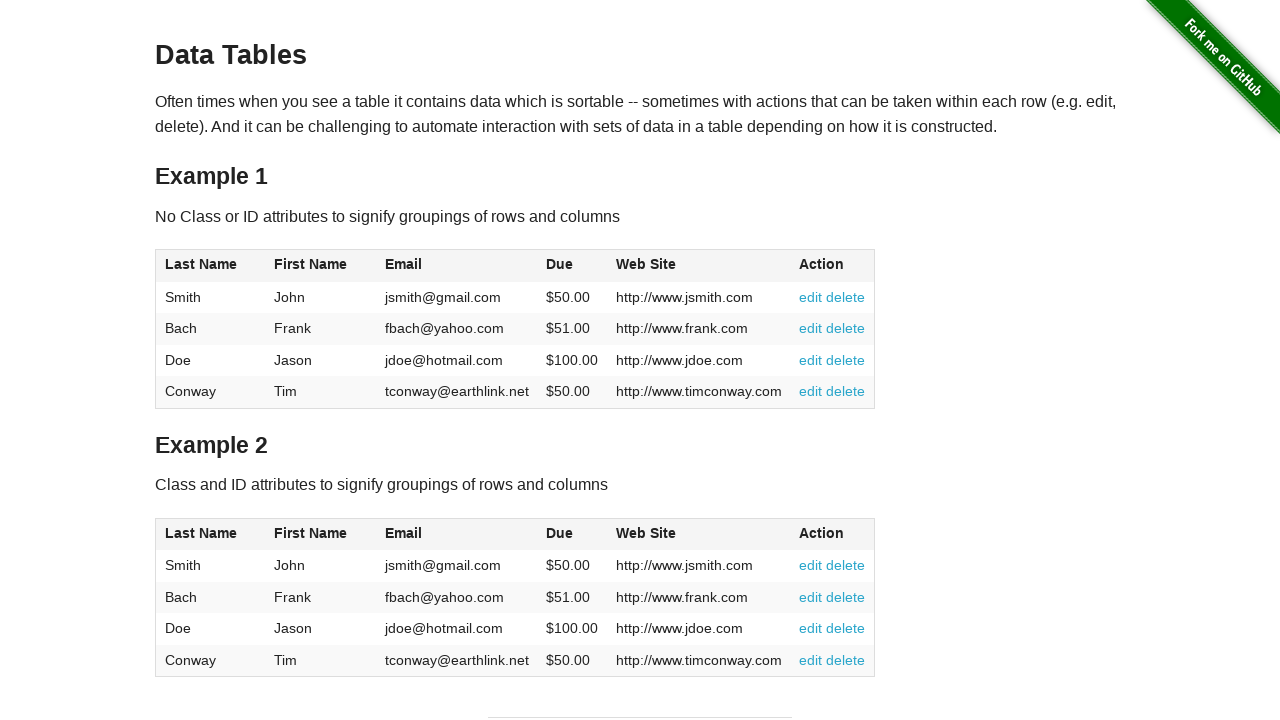

Clicked Email column header to sort in ascending order at (457, 266) on #table1 thead tr th:nth-of-type(3)
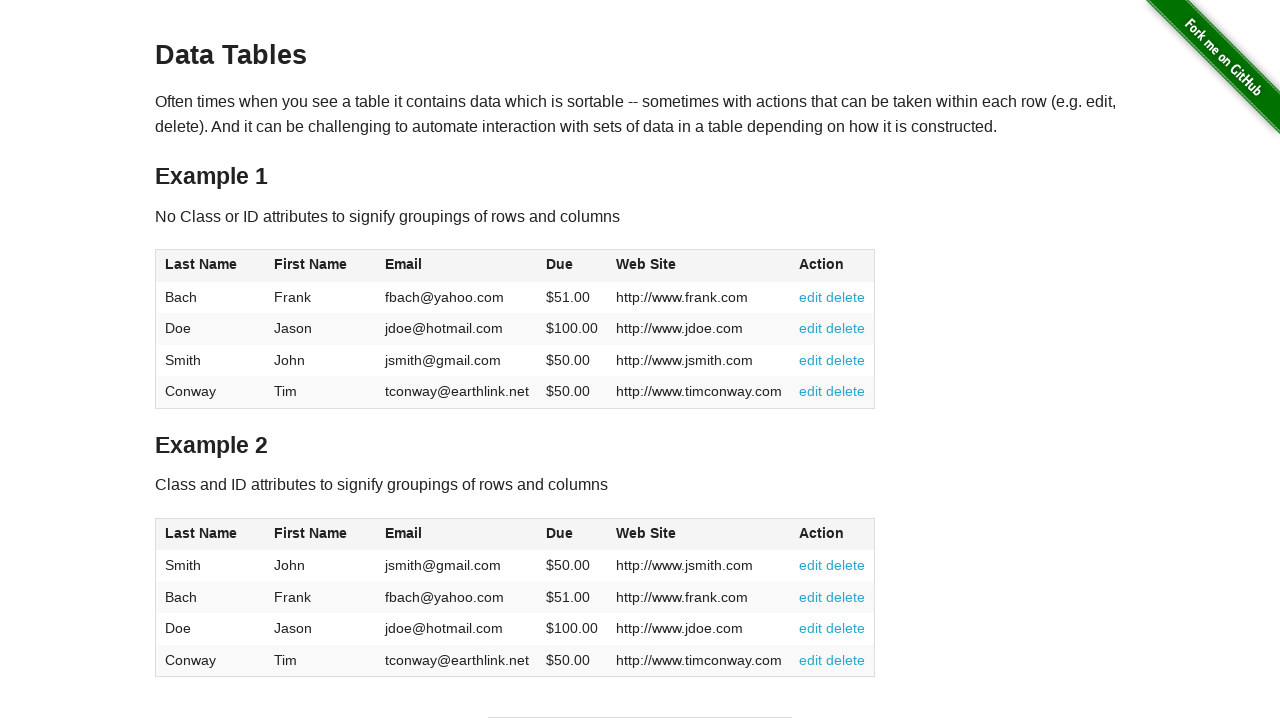

Verified table data loaded after sorting
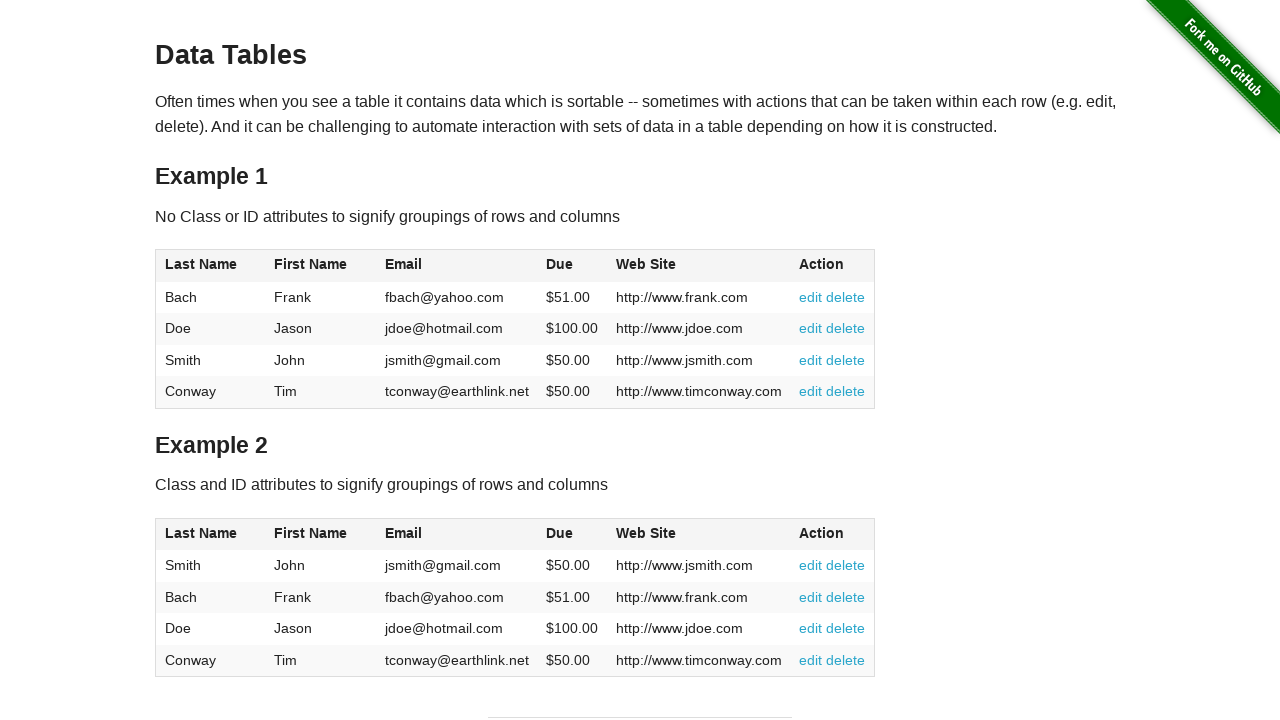

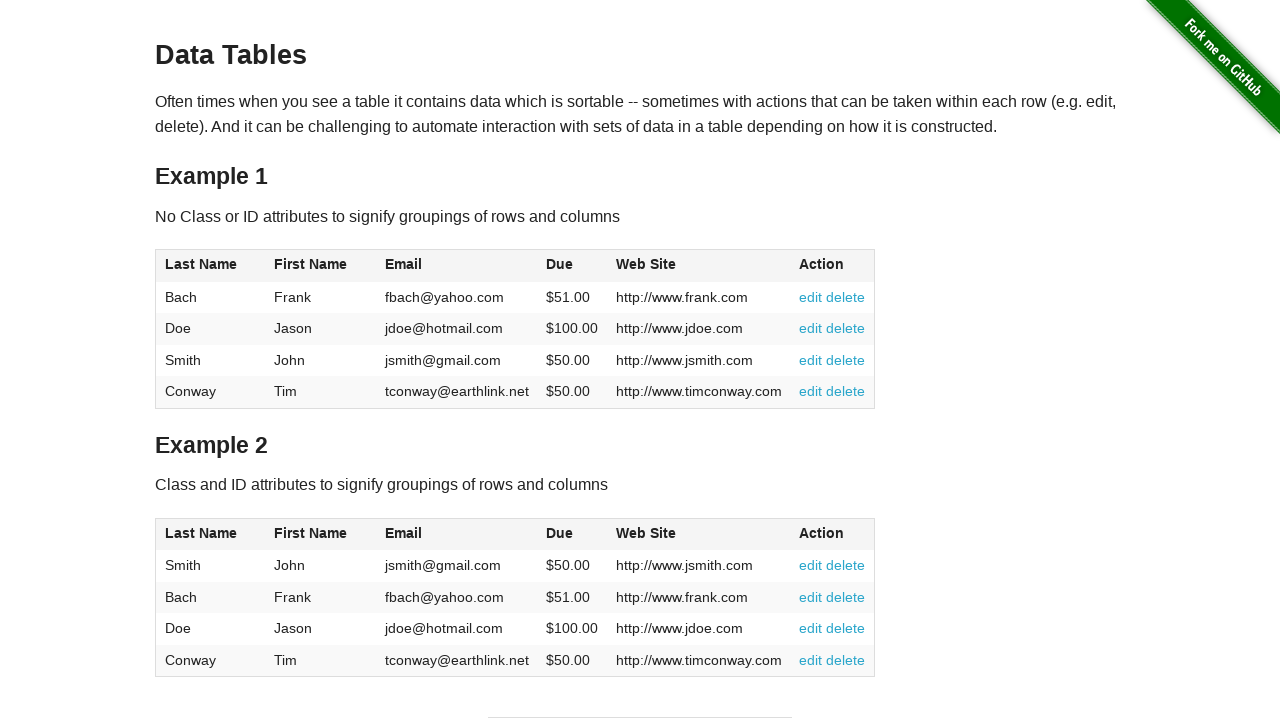